Tests double-click functionality using JavaScript by navigating to Buttons section and performing a double click on a button

Starting URL: https://demoqa.com

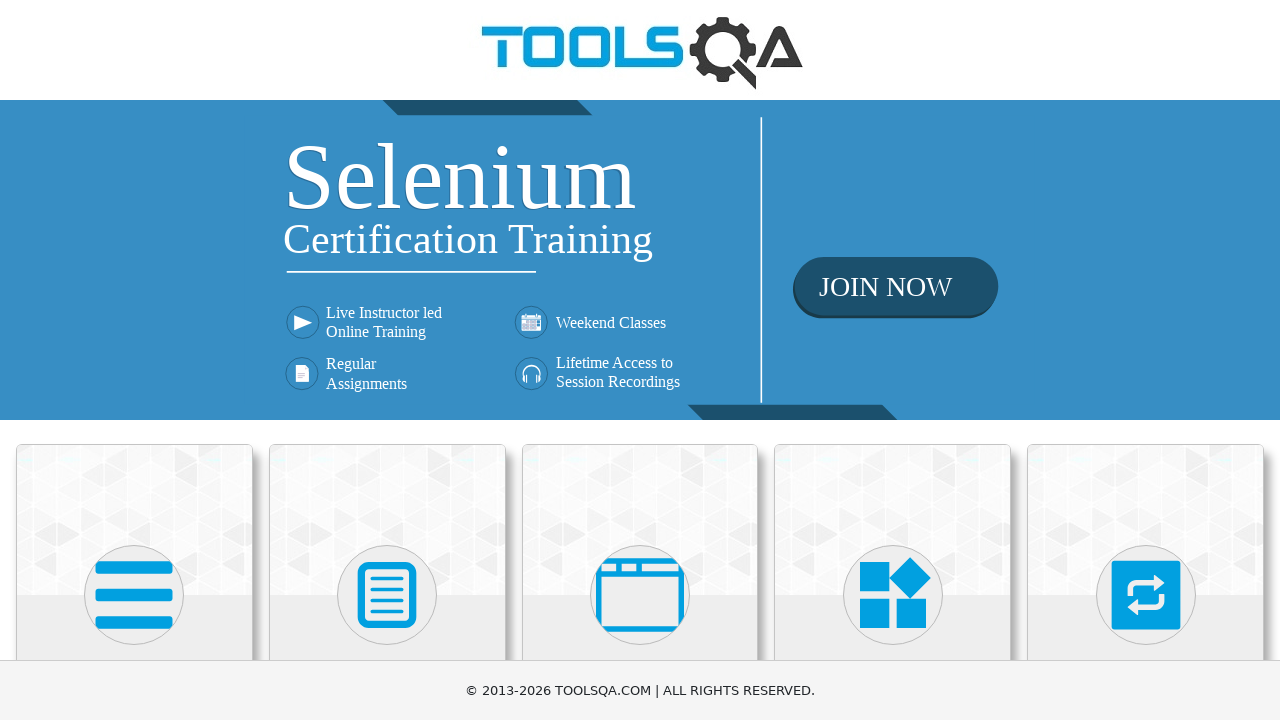

Clicked on 'Elements' tile at (134, 360) on xpath=//h5[text()='Elements']
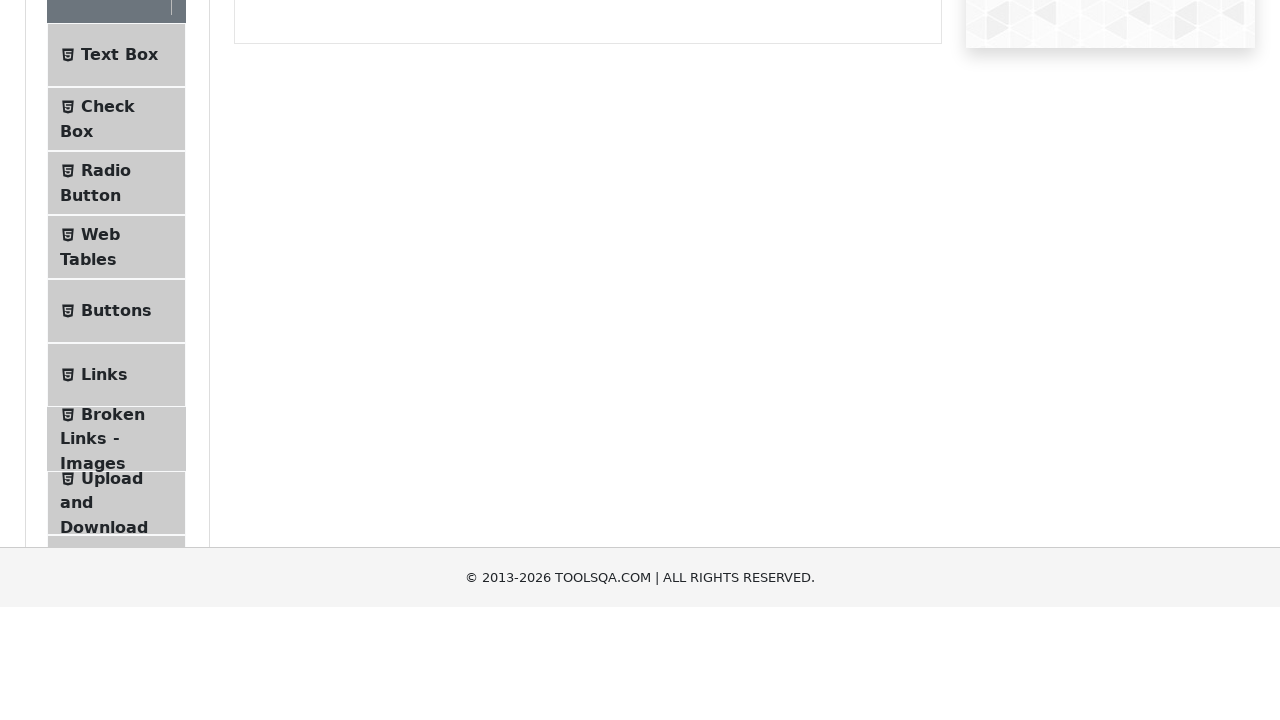

Elements page loaded
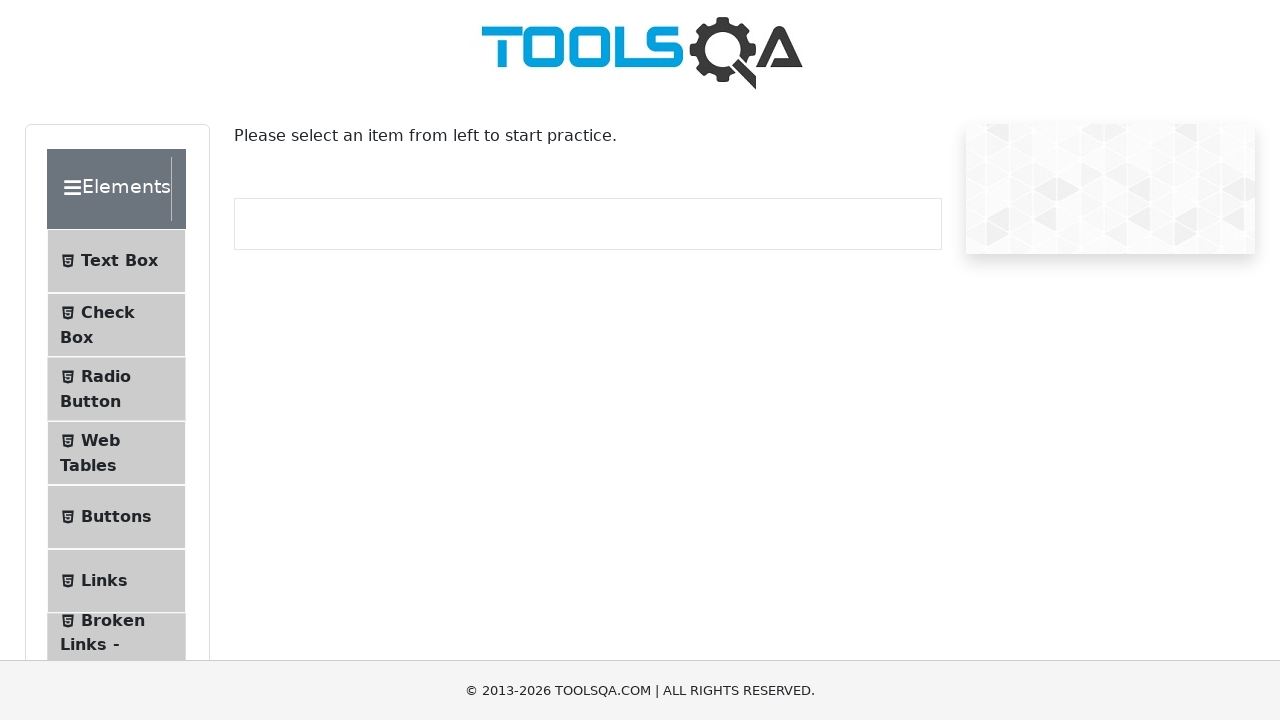

Clicked on 'Buttons' section at (116, 517) on xpath=//span[text()='Buttons']
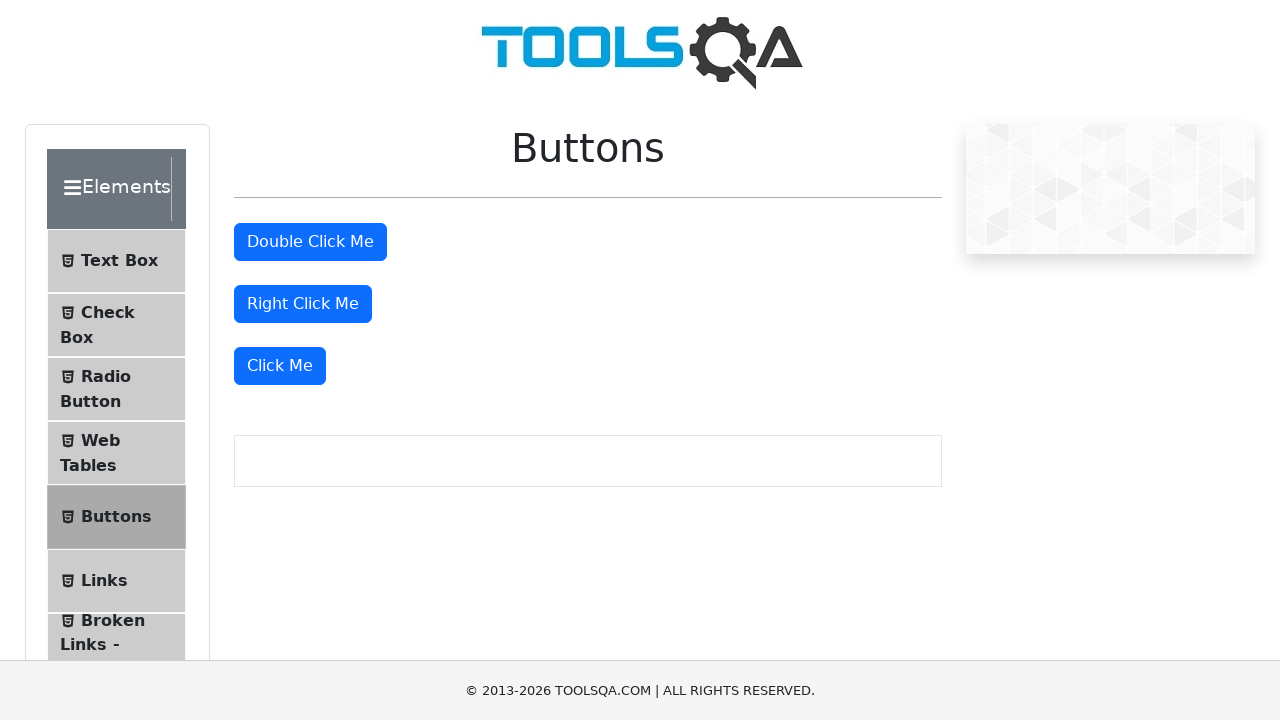

Buttons section loaded
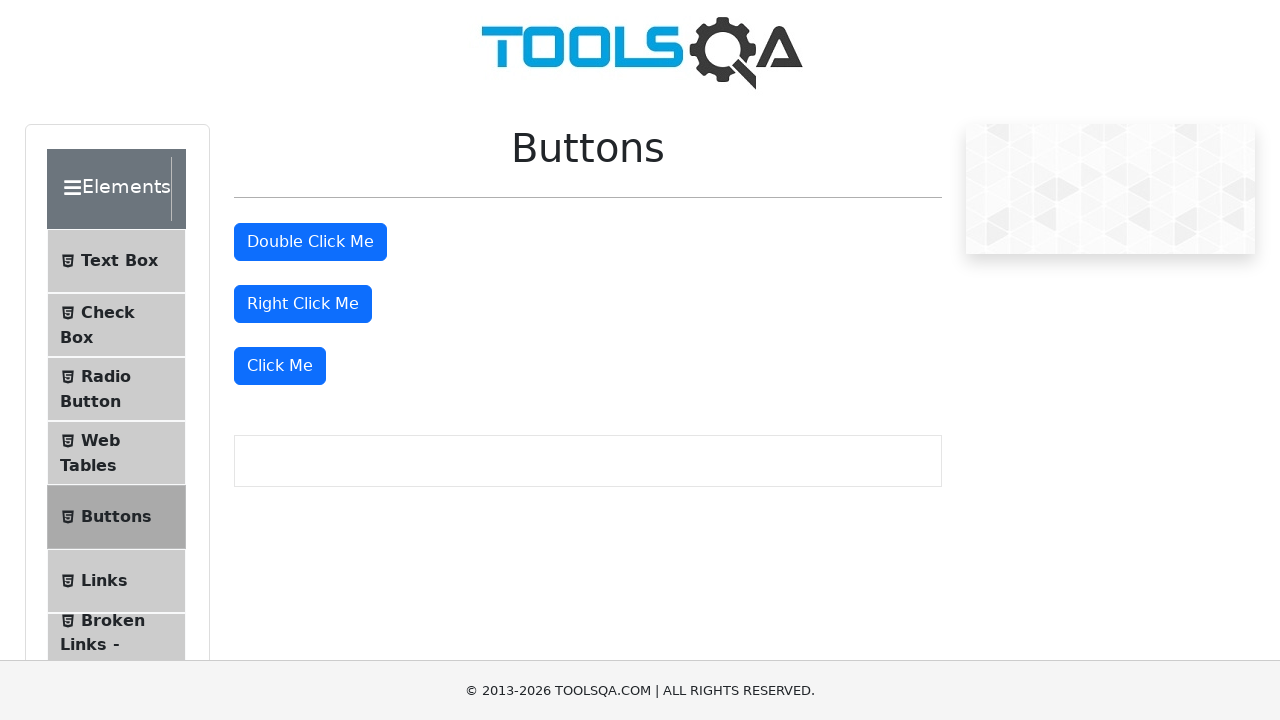

Scrolled double-click button into view
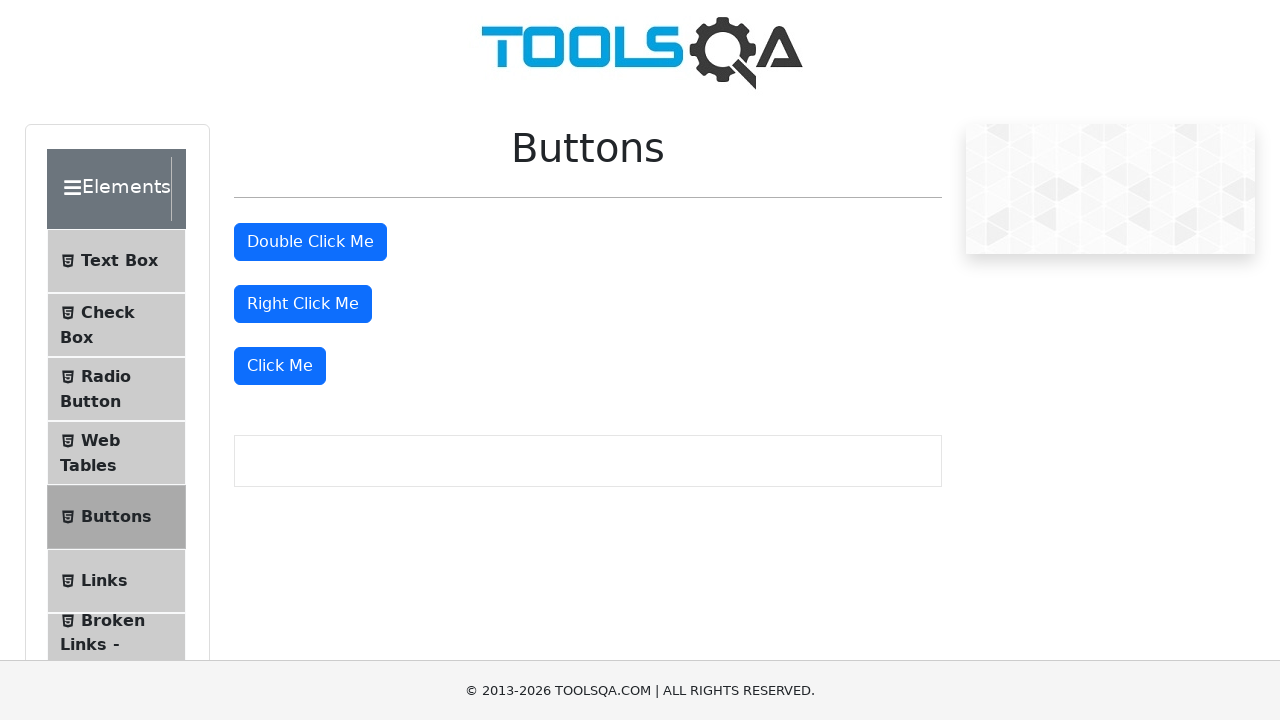

Performed double-click on the button using JavaScript manipulation at (310, 242) on #doubleClickBtn
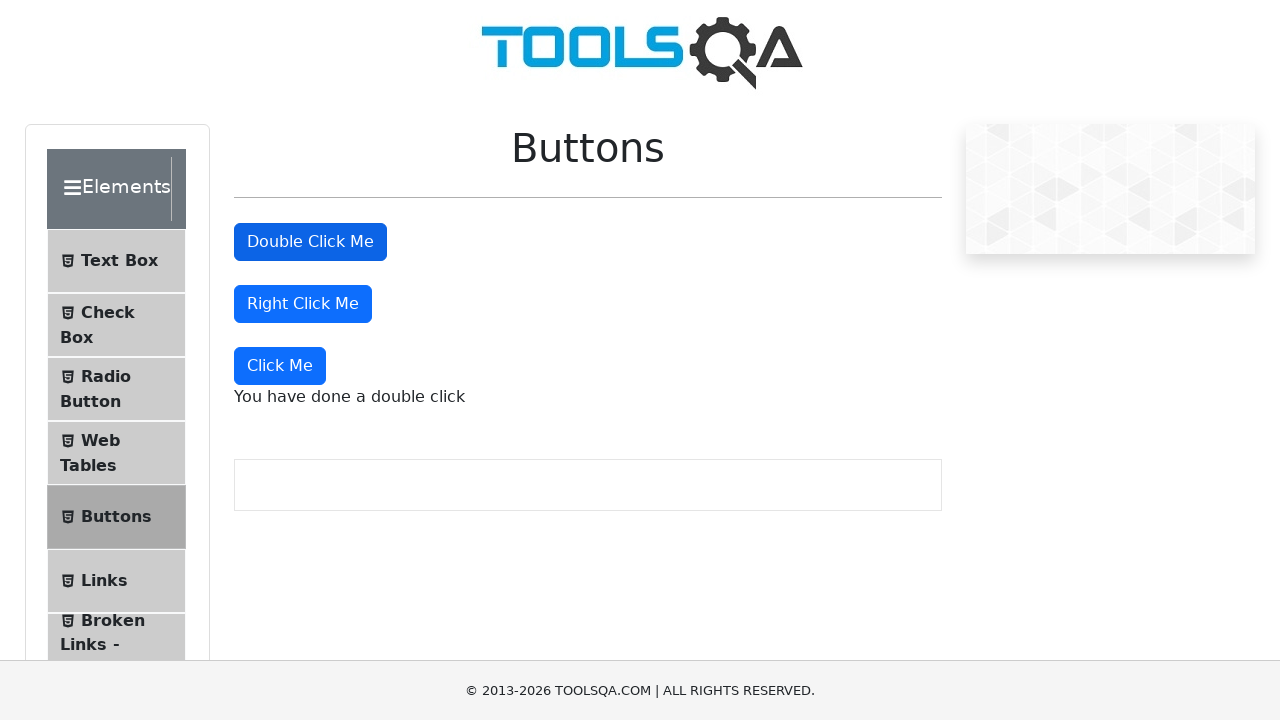

Double-click message appeared, verifying successful JavaScript manipulation
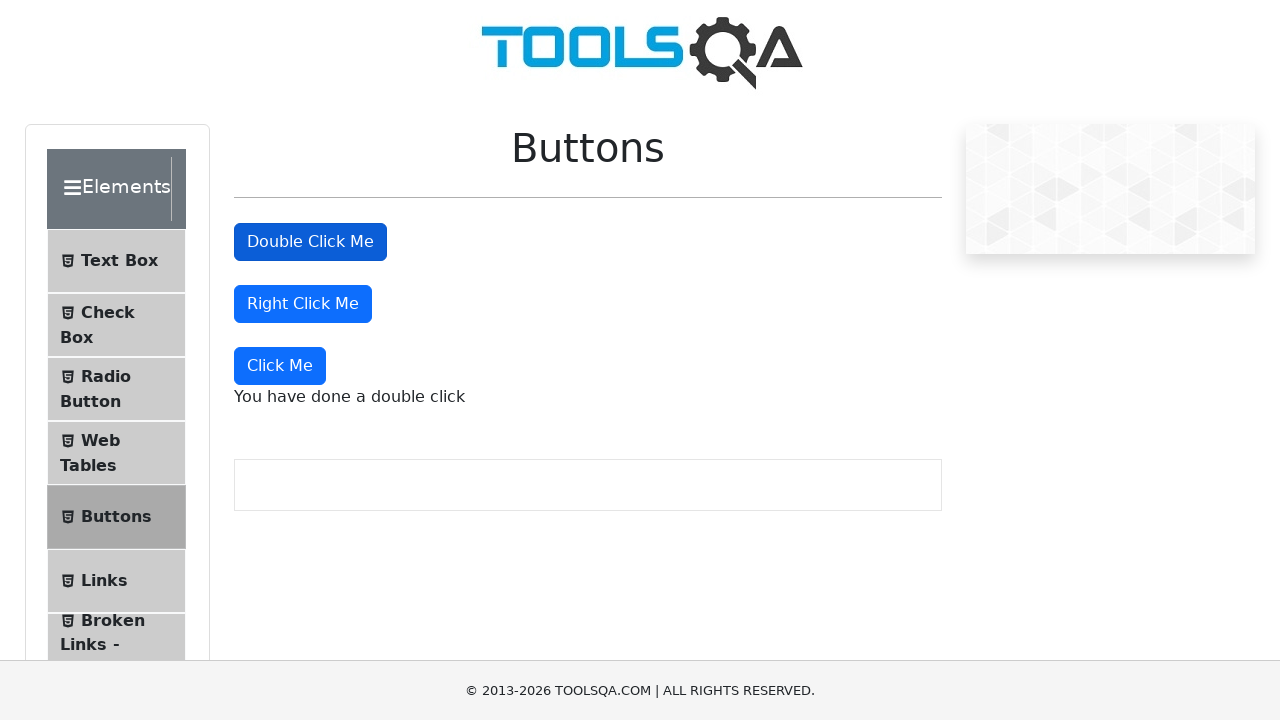

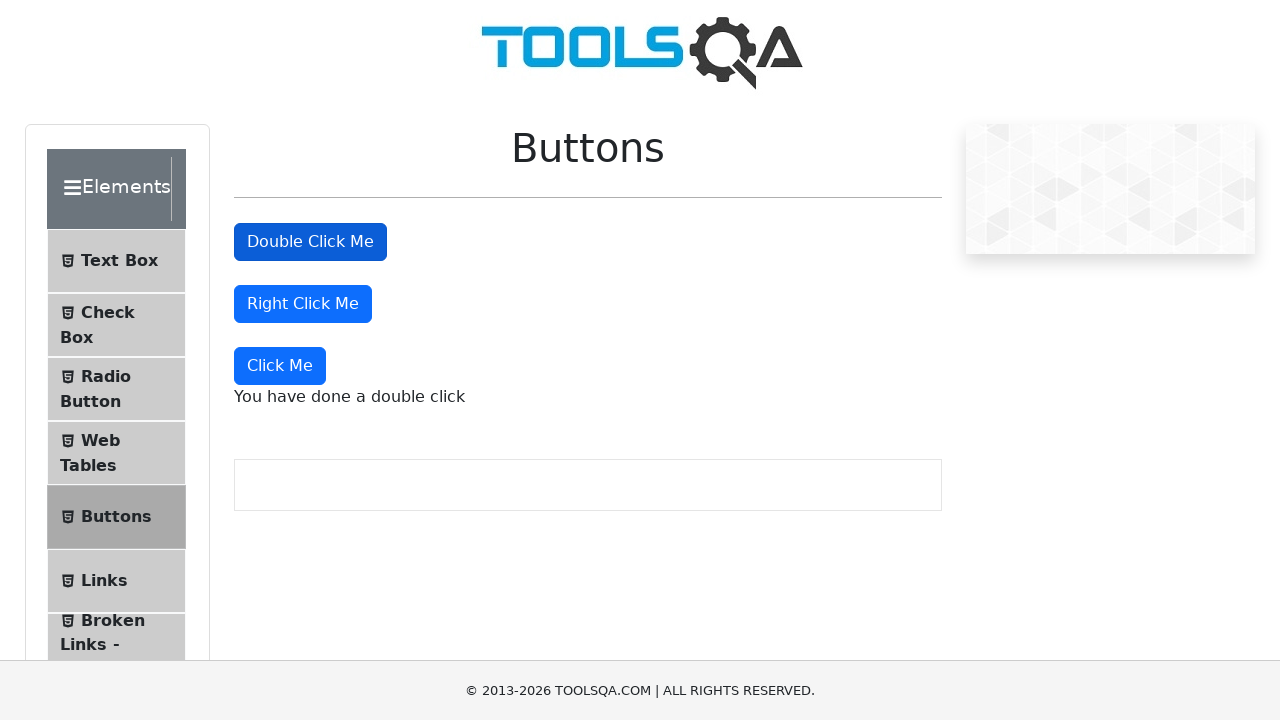